Tests table column sorting functionality by clicking the column header twice to sort in descending order and verifying the sort order

Starting URL: https://rahulshettyacademy.com/seleniumPractise/#/offers

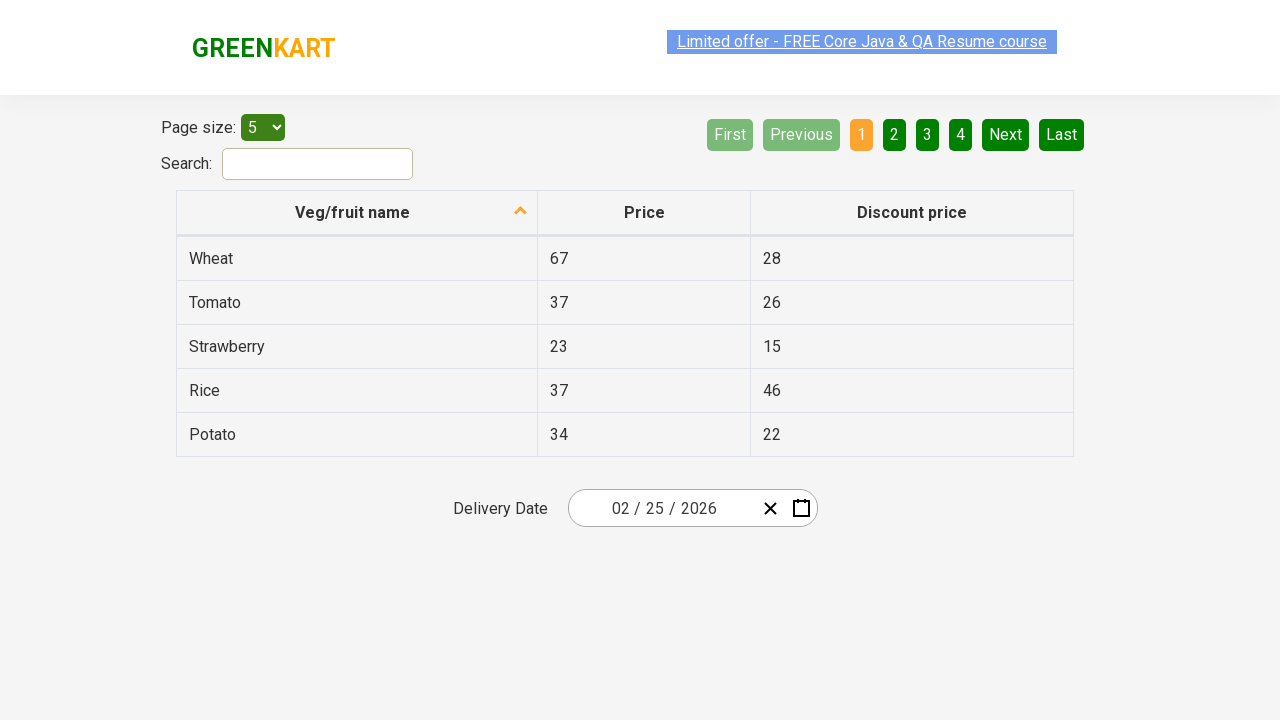

Clicked column header (first click) to initiate sorting at (644, 213) on tr th:nth-child(2)
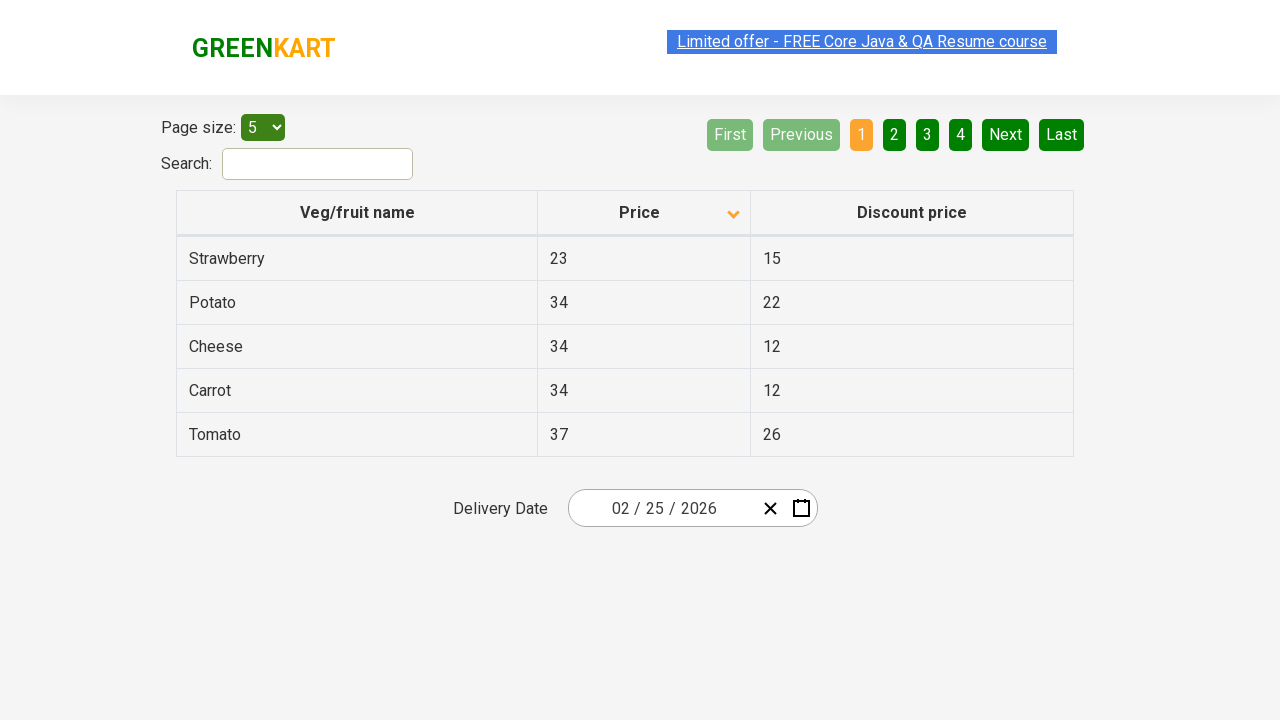

Clicked column header (second click) to sort in descending order at (644, 213) on tr th:nth-child(2)
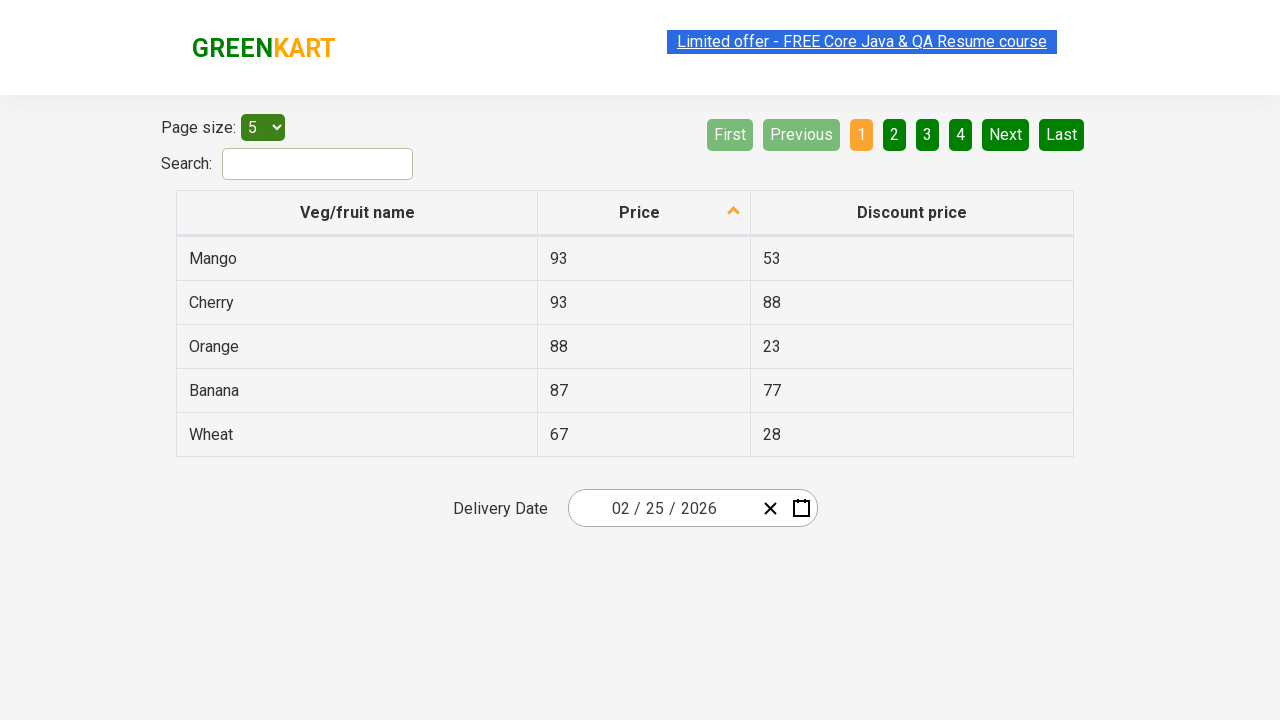

Waited 500ms for table sorting to complete
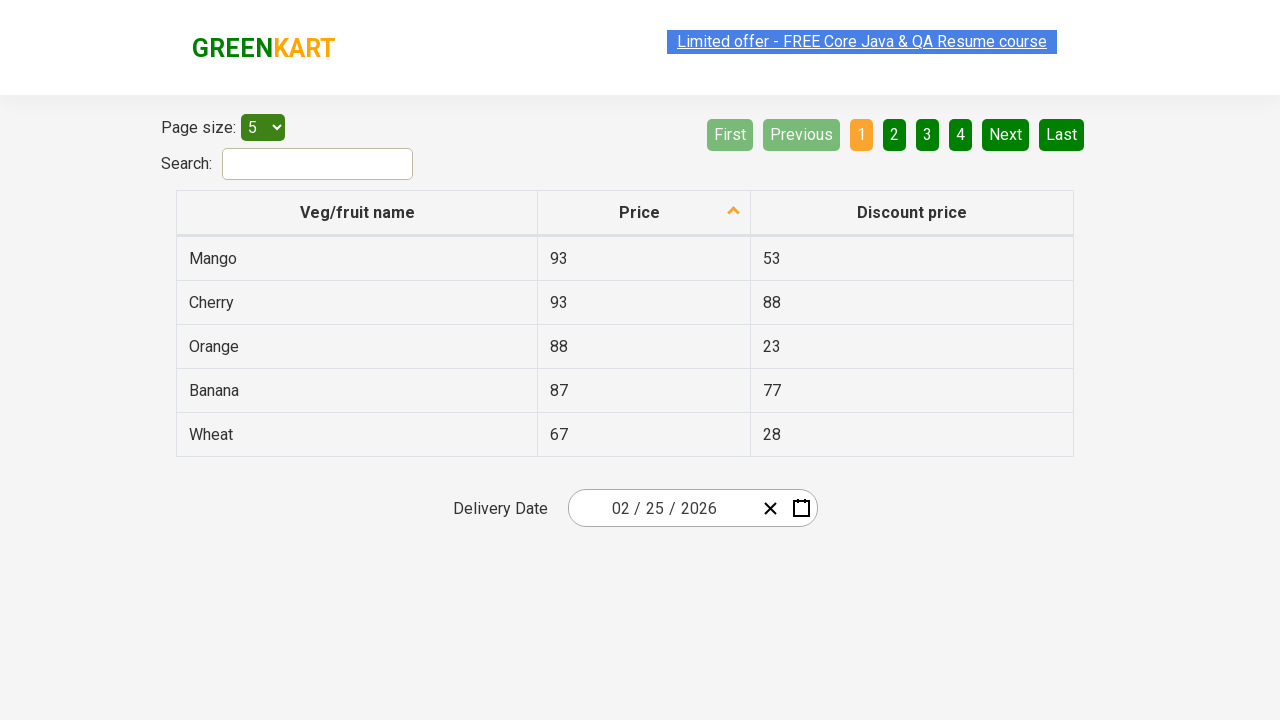

Retrieved all vegetable names from column 2
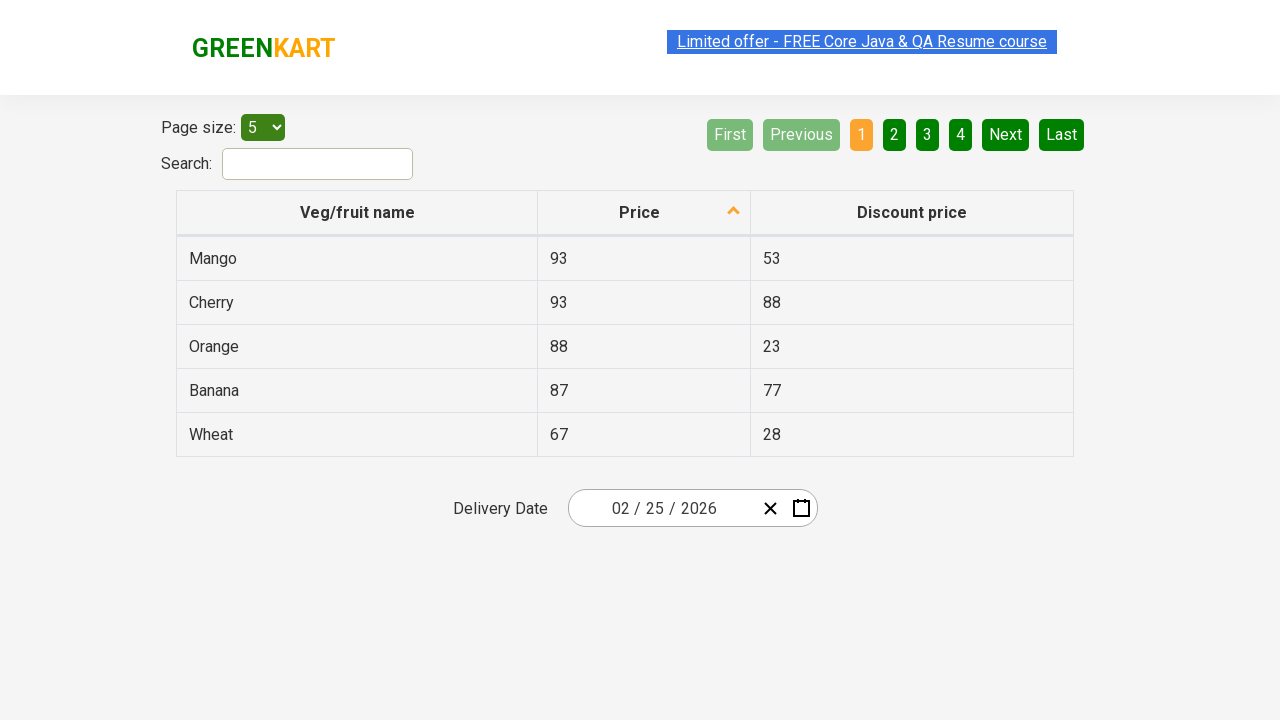

Extracted vegetable order from DOM: ['93', '93', '88', '87', '67']
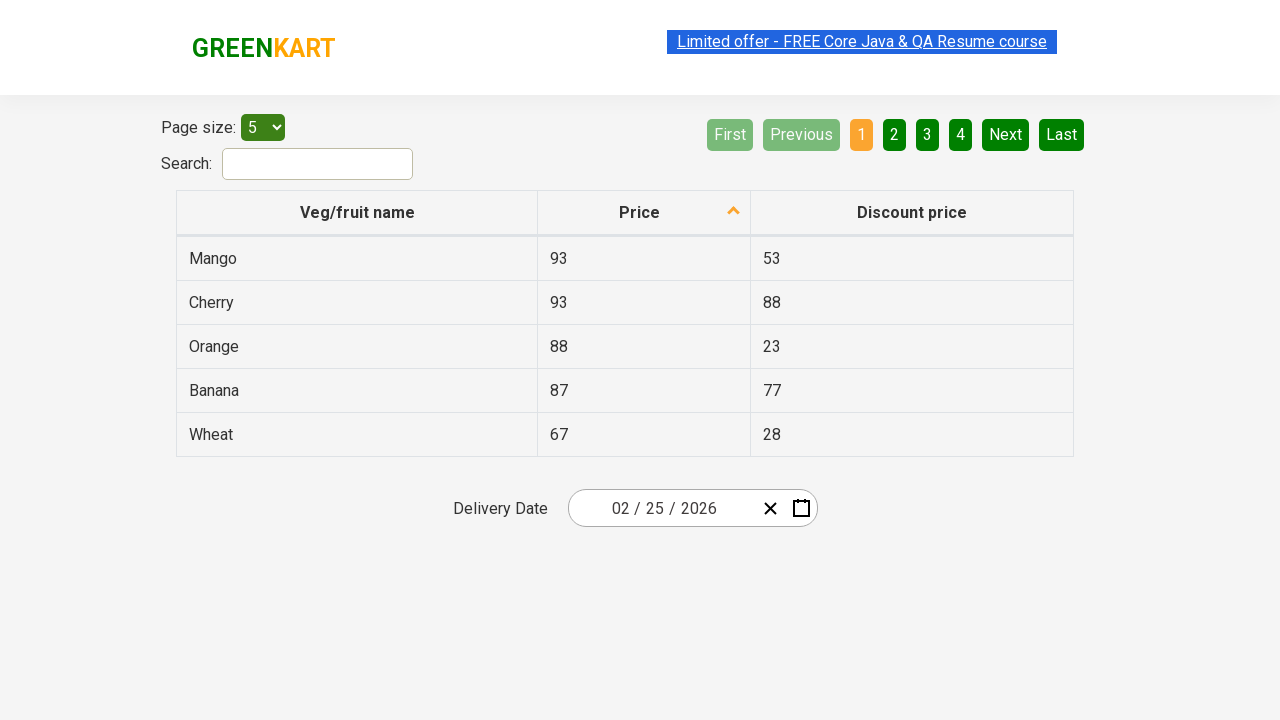

Generated expected descending order: ['93', '93', '88', '87', '67']
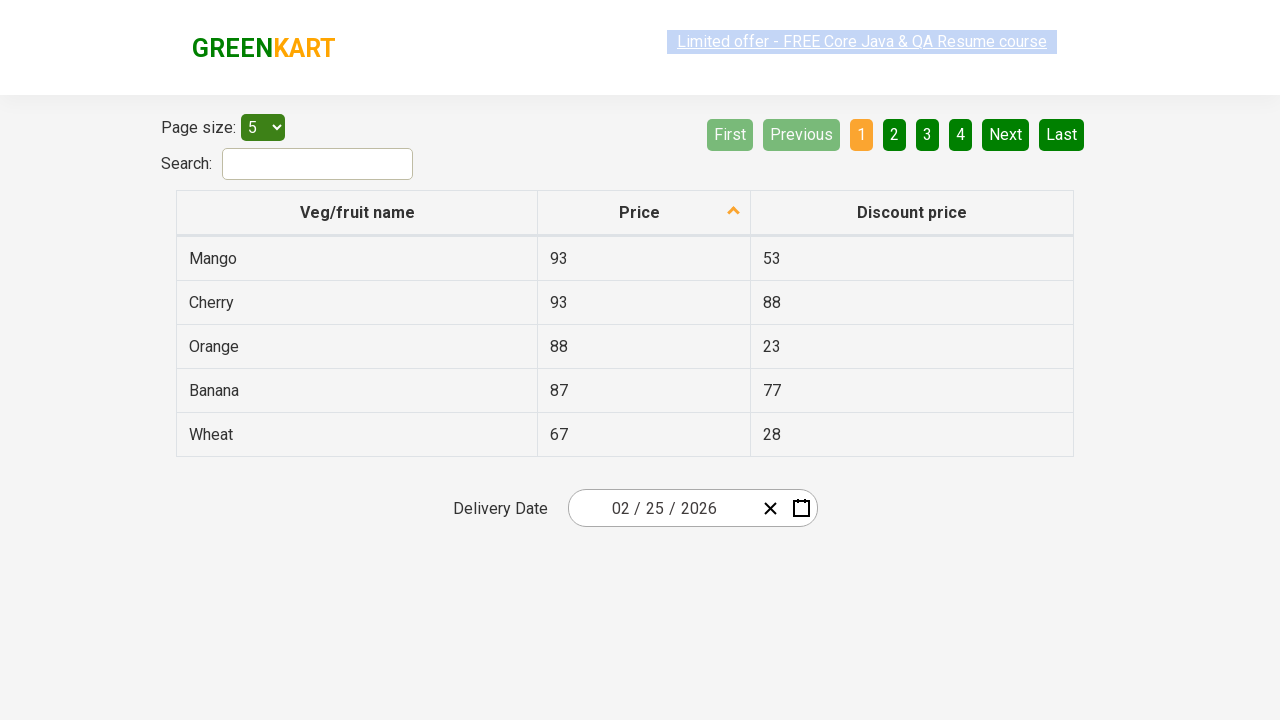

Verified table is sorted in descending order - assertion passed
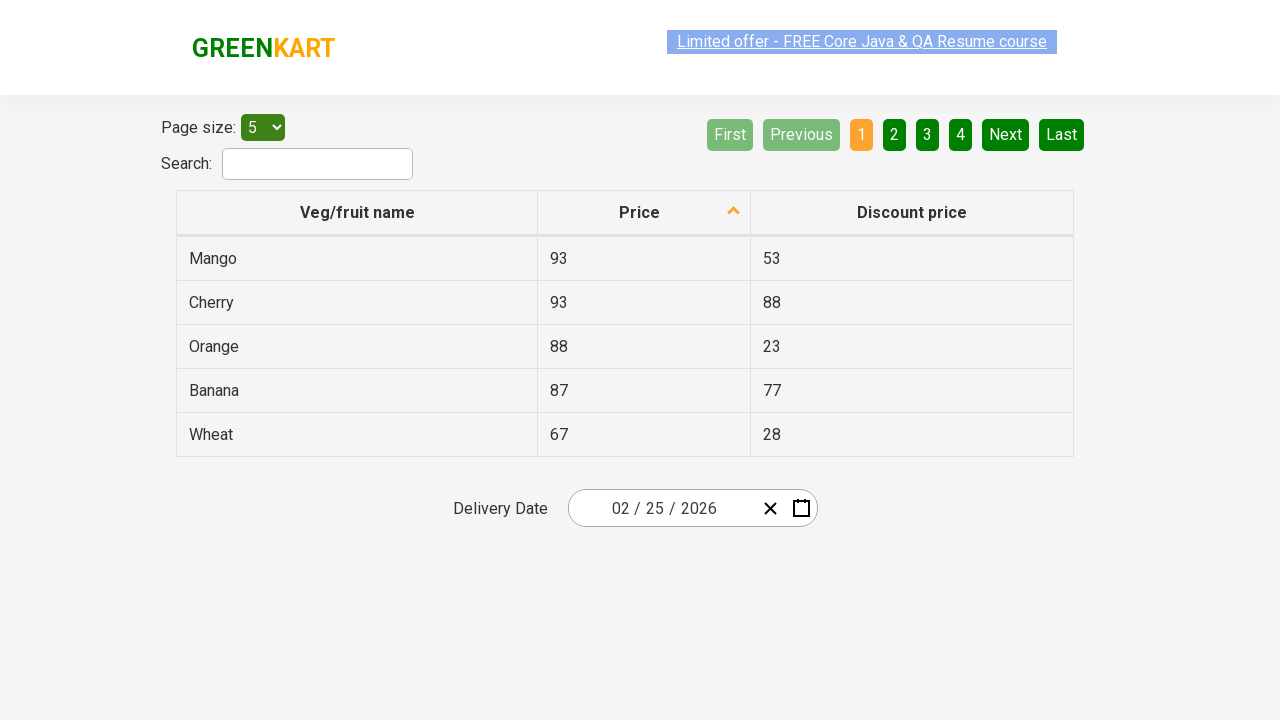

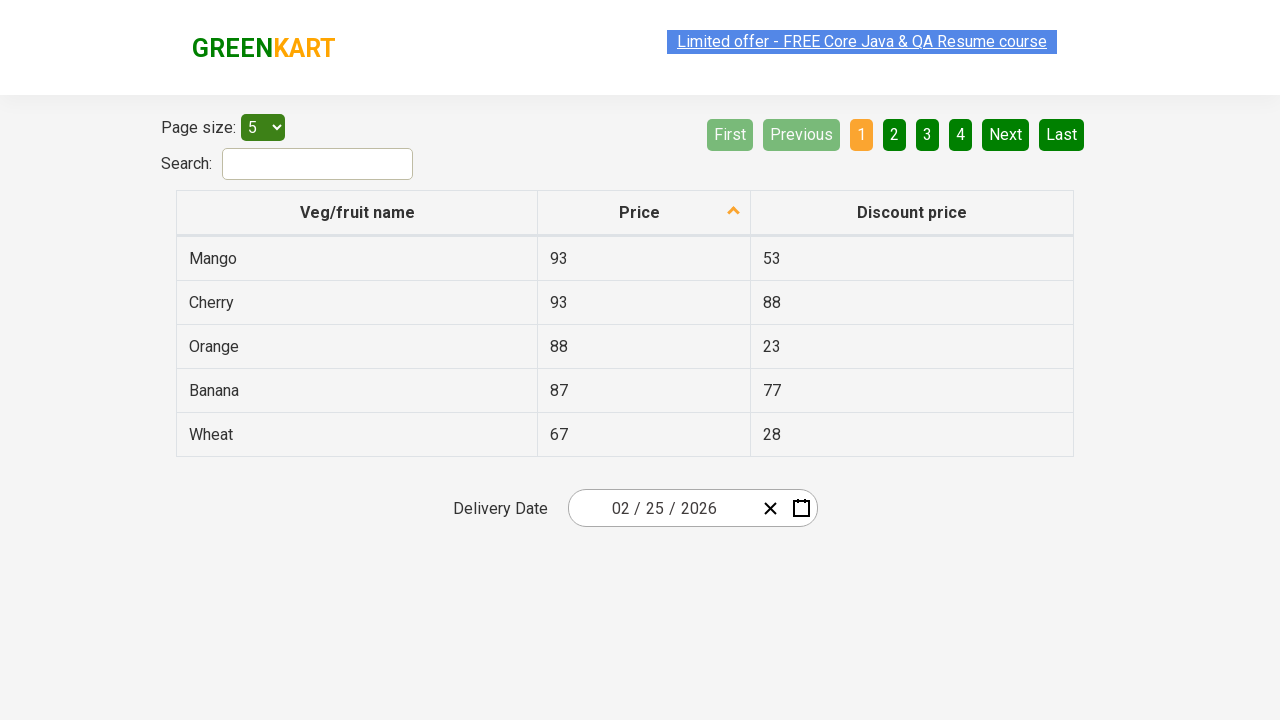